Tests the CURA Healthcare demo site by verifying the homepage loads correctly, clicking the "Make Appointment" button, and verifying the next page loads.

Starting URL: https://katalon-demo-cura.herokuapp.com/

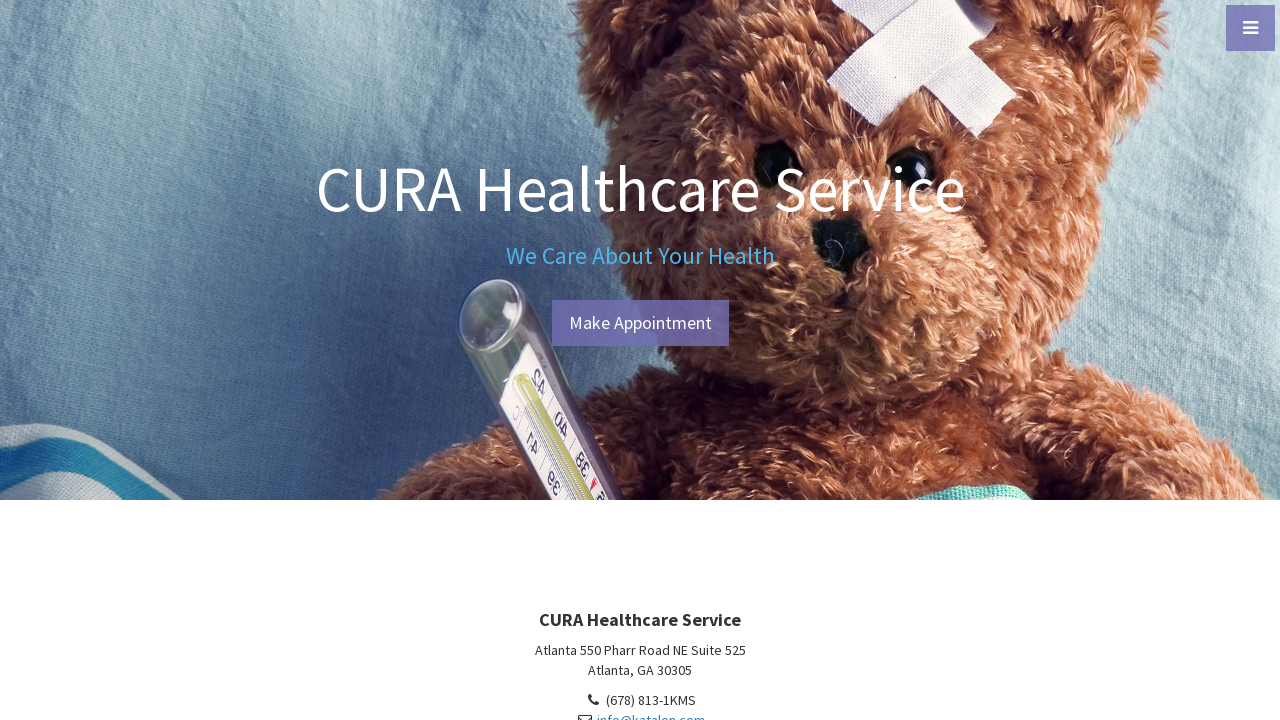

CURA Healthcare Service homepage title loaded
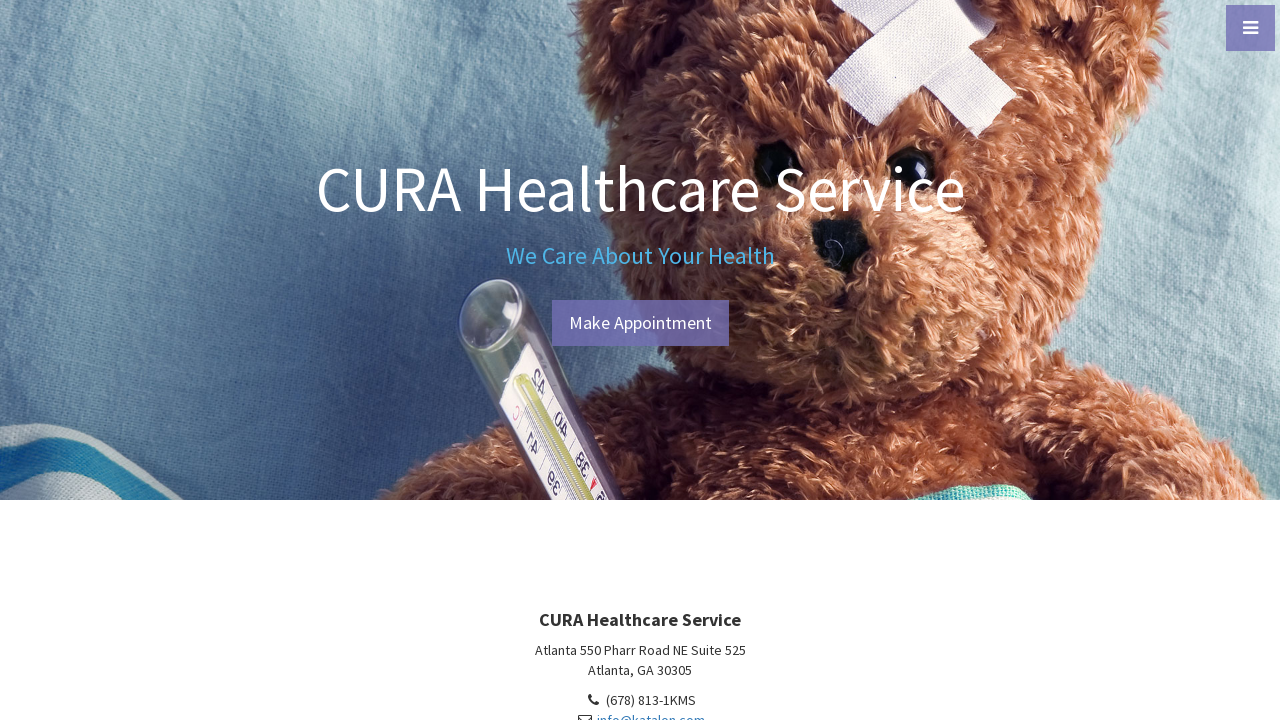

Clicked 'Make Appointment' button at (640, 323) on xpath=//*[@id='btn-make-appointment']
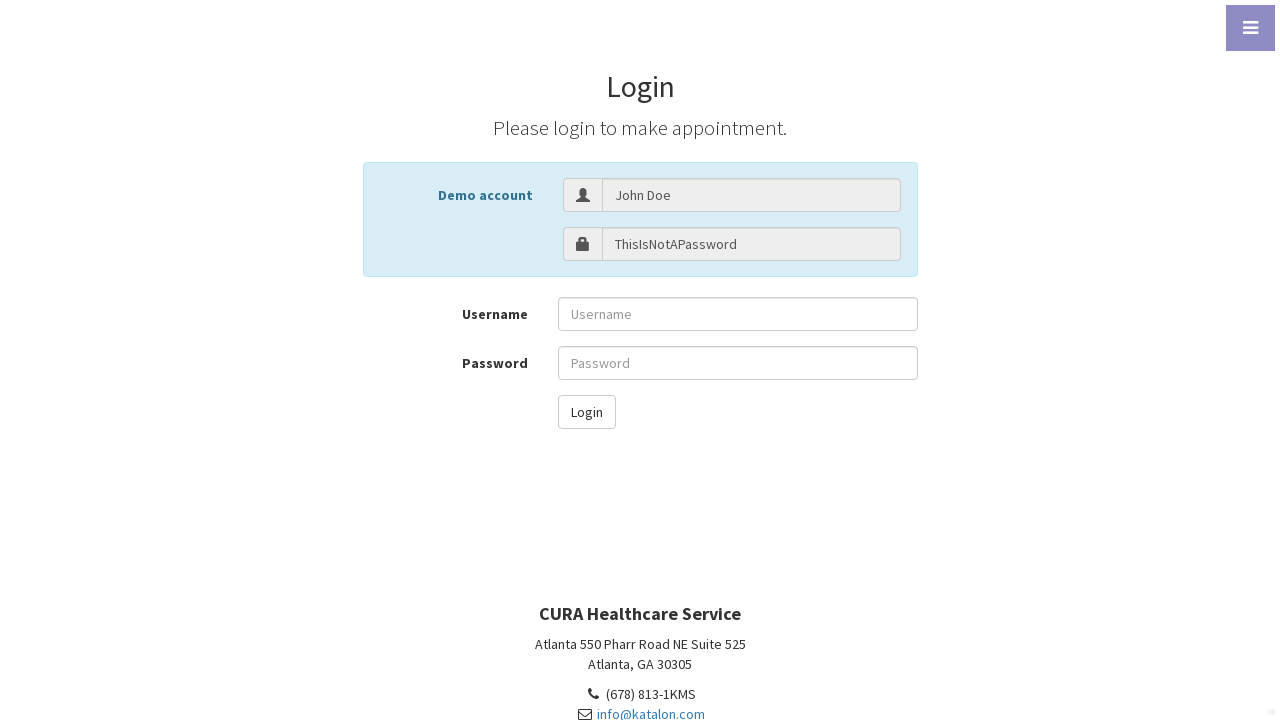

Login page loaded successfully
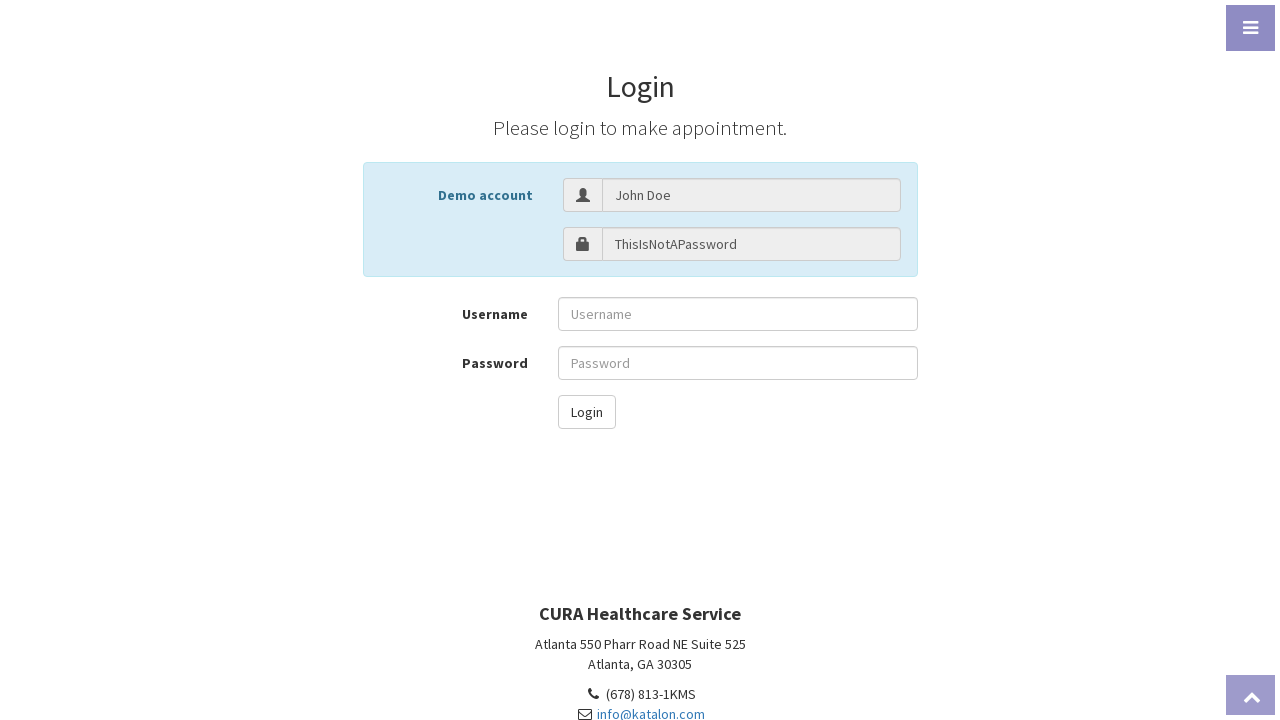

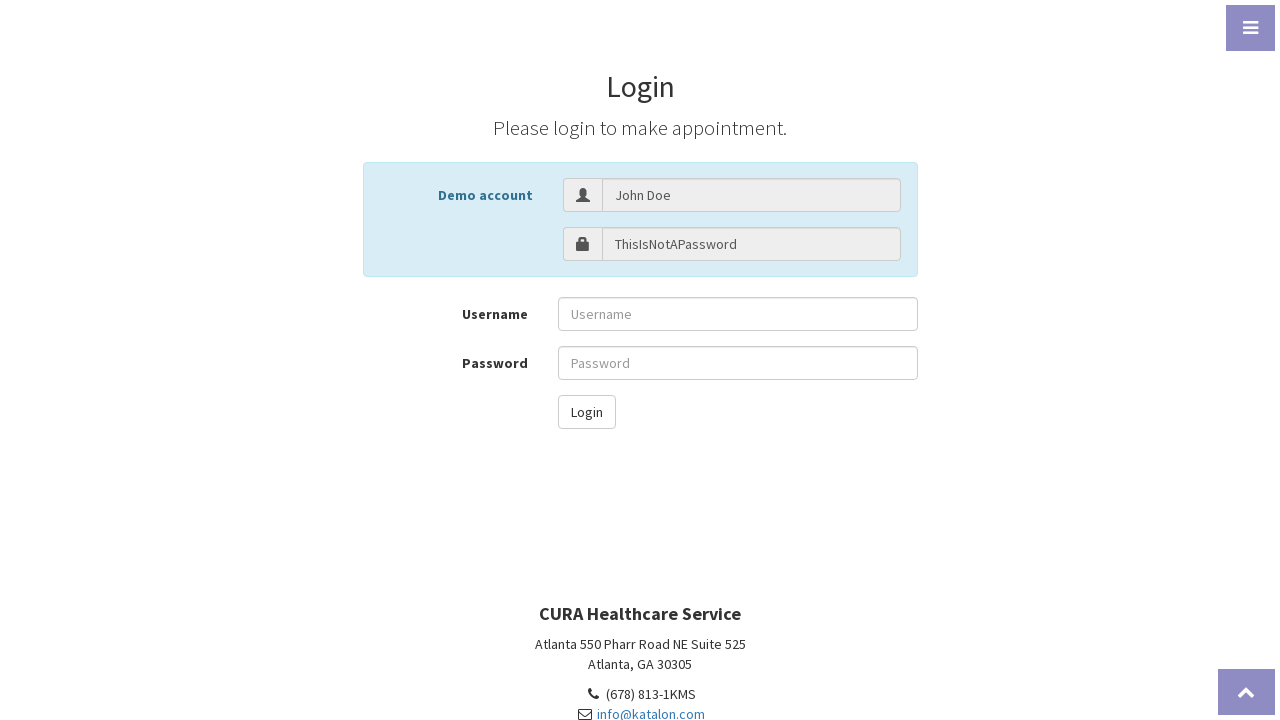